Scrolls the page to make the footer Get Started link visible in the viewport

Starting URL: https://webdriver.io

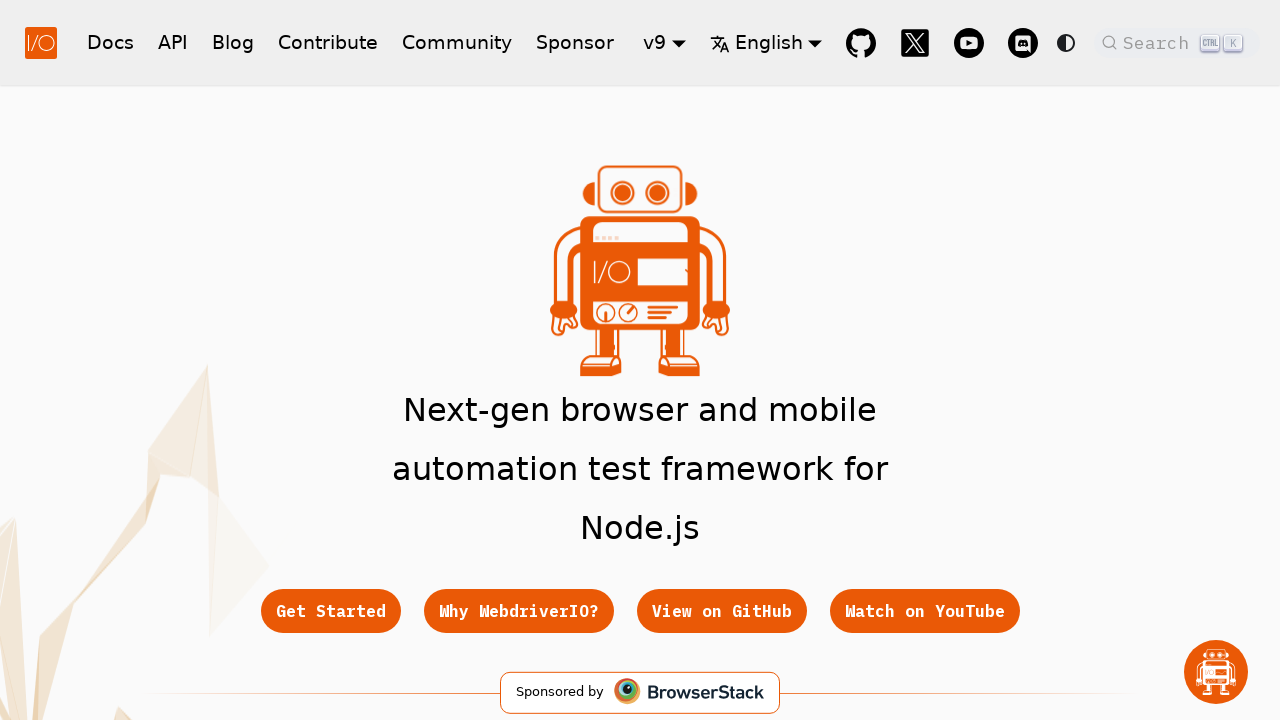

Waited for footer Get Started link to be present in DOM
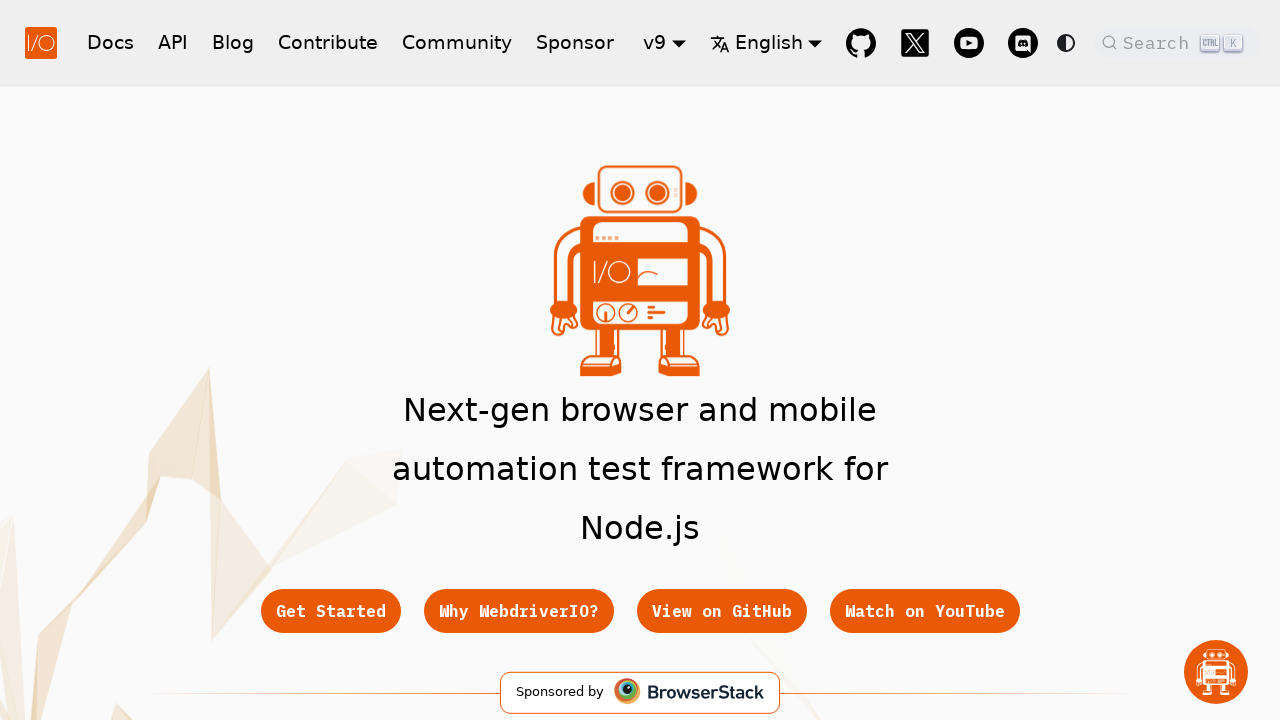

Scrolled page to make footer Get Started link visible in viewport
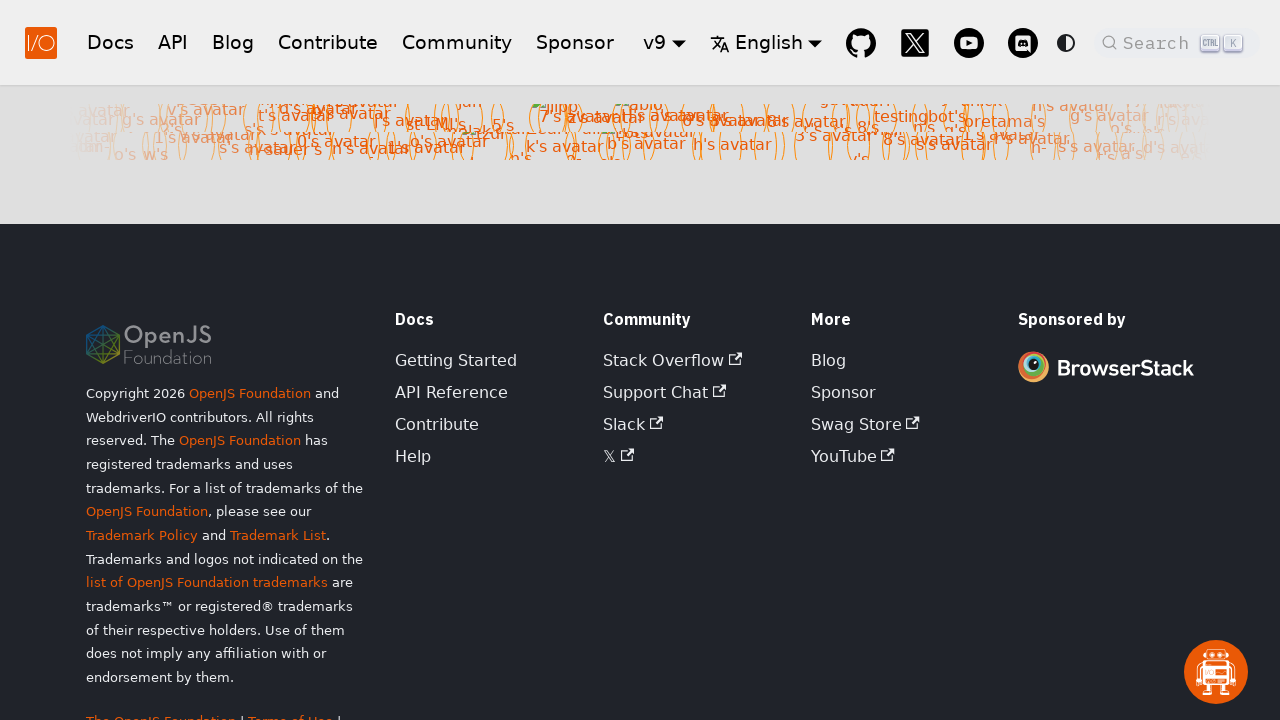

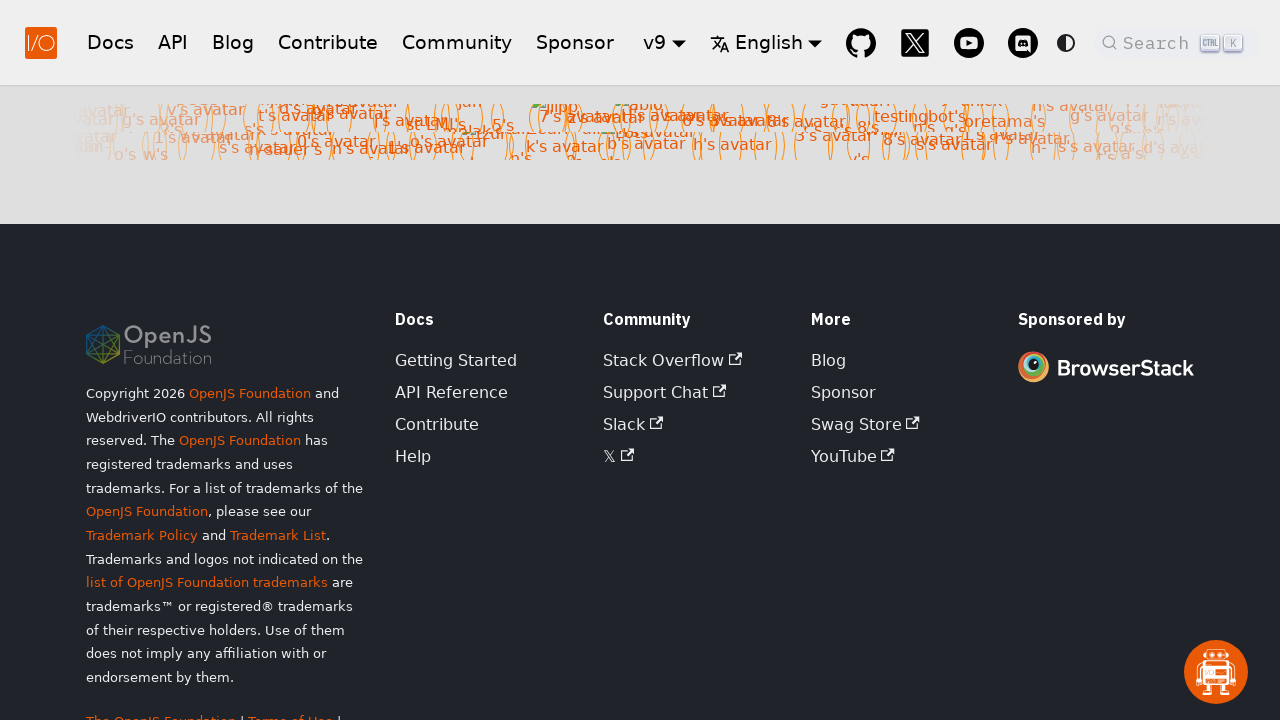